Tests the email form validation with invalid details (missing message), then fills all fields and submits to verify the sending state.

Starting URL: https://aceade.github.io/sydfjords/#/about

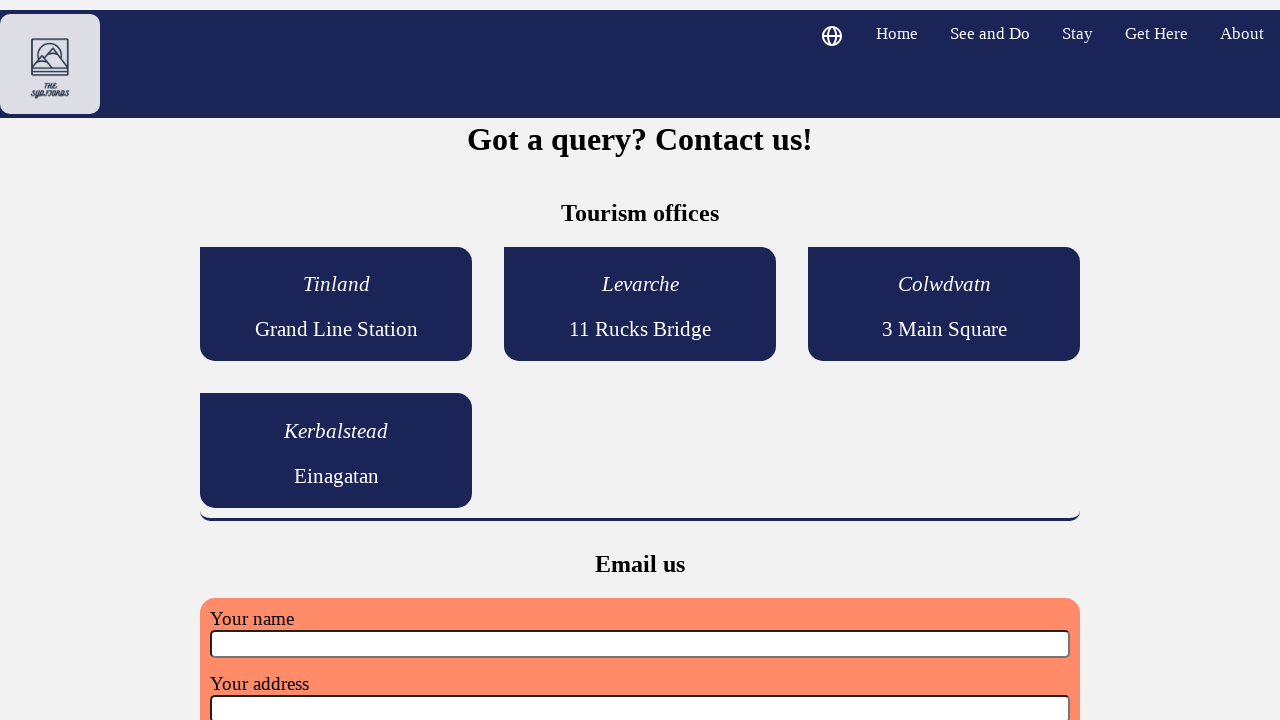

Filled name field with 'Selena Ium' on #name
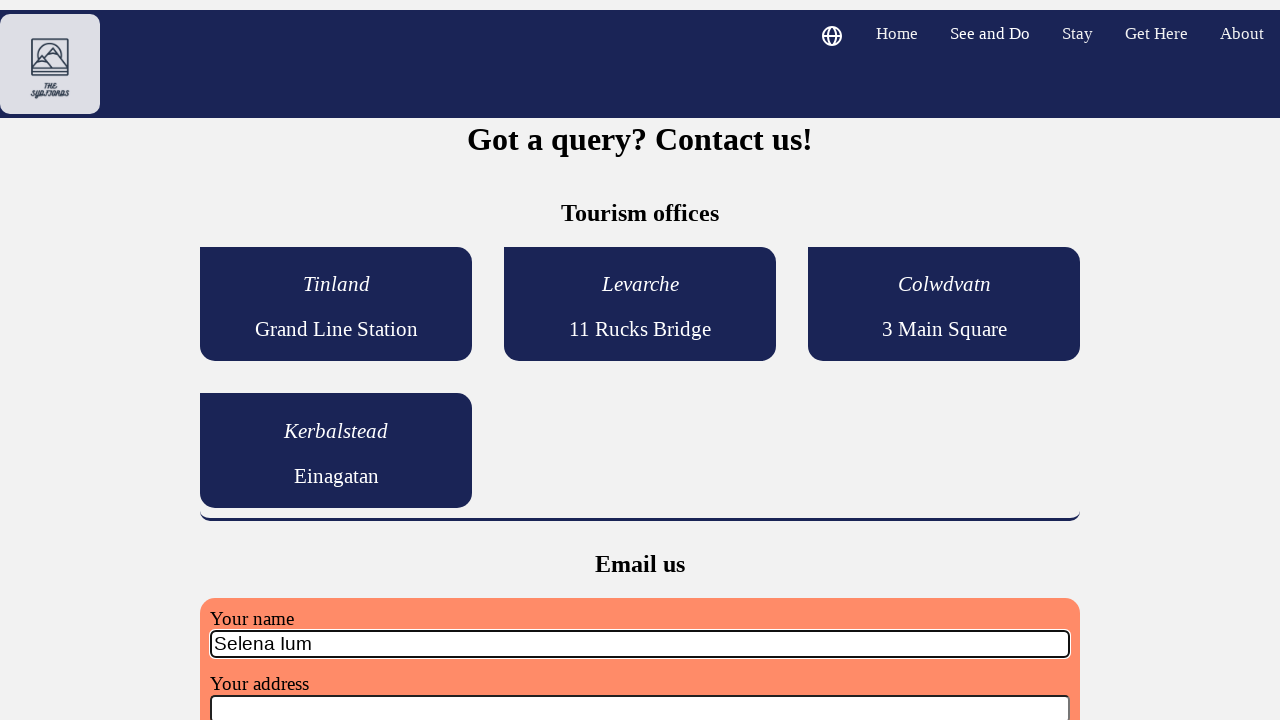

Filled email field with 'test@example.com' on #email
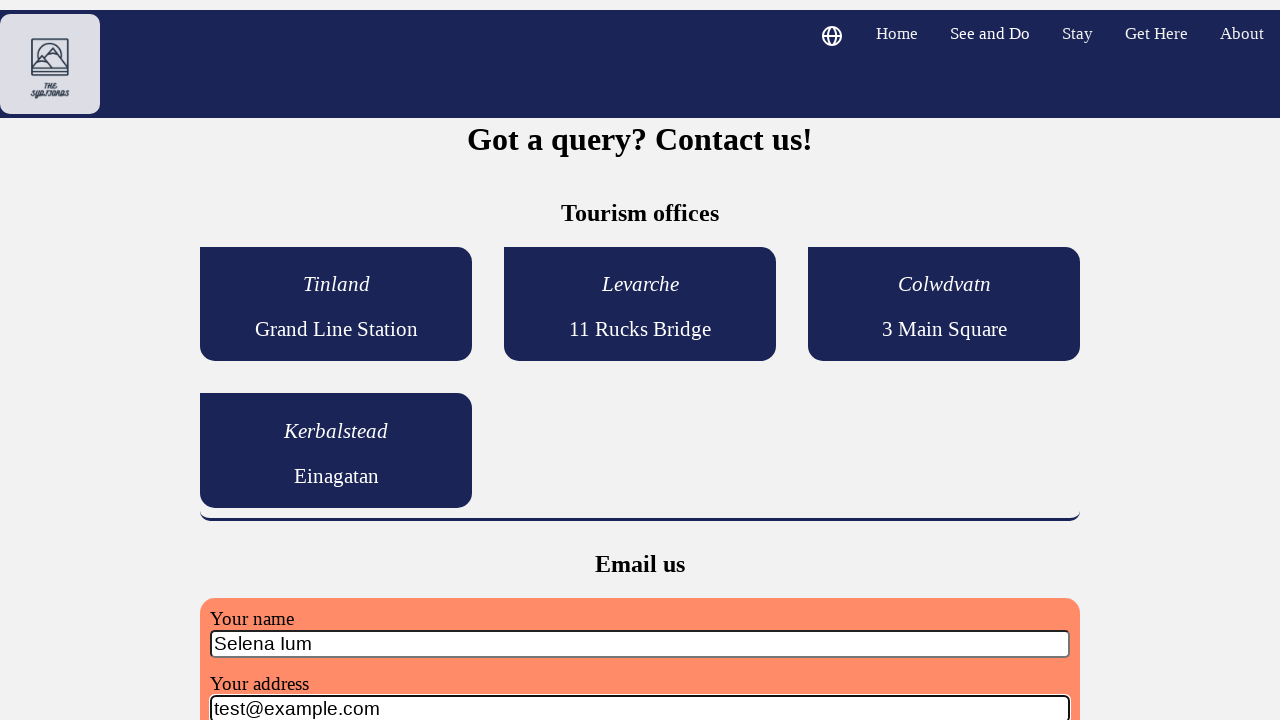

Clicked submit button with incomplete form (missing message) at (640, 416) on #emailForm button
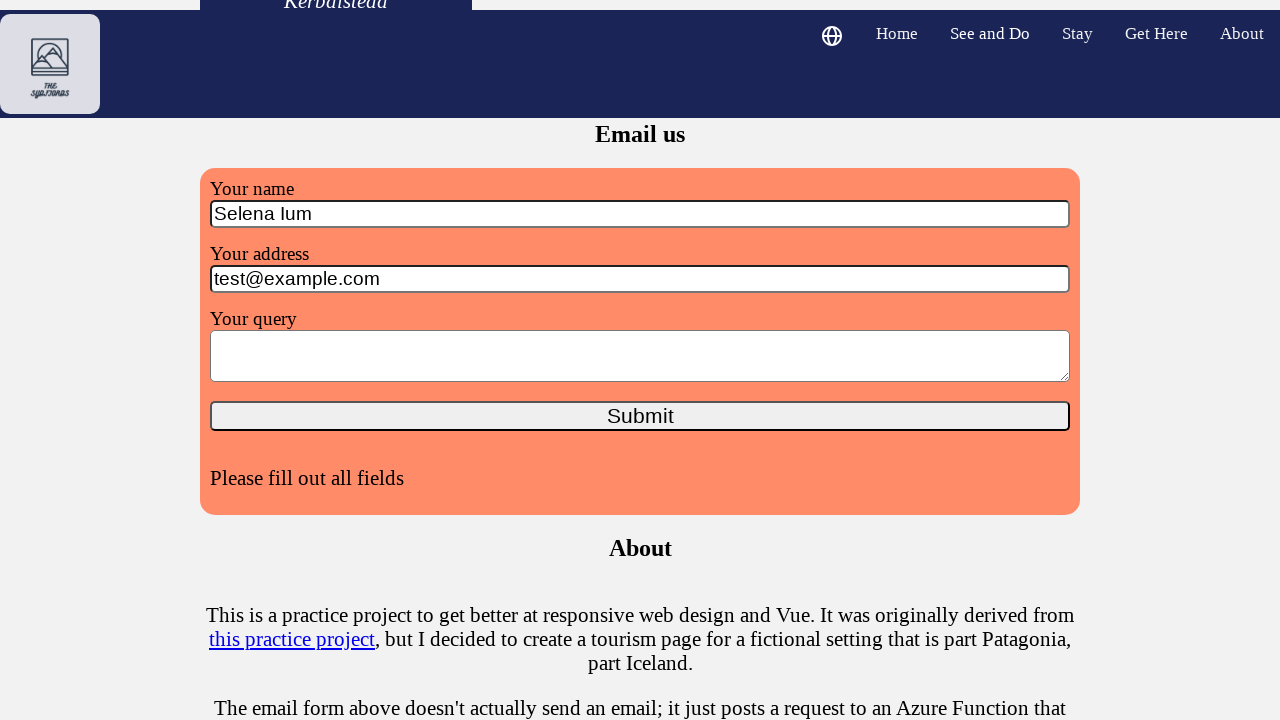

Retrieved error message text
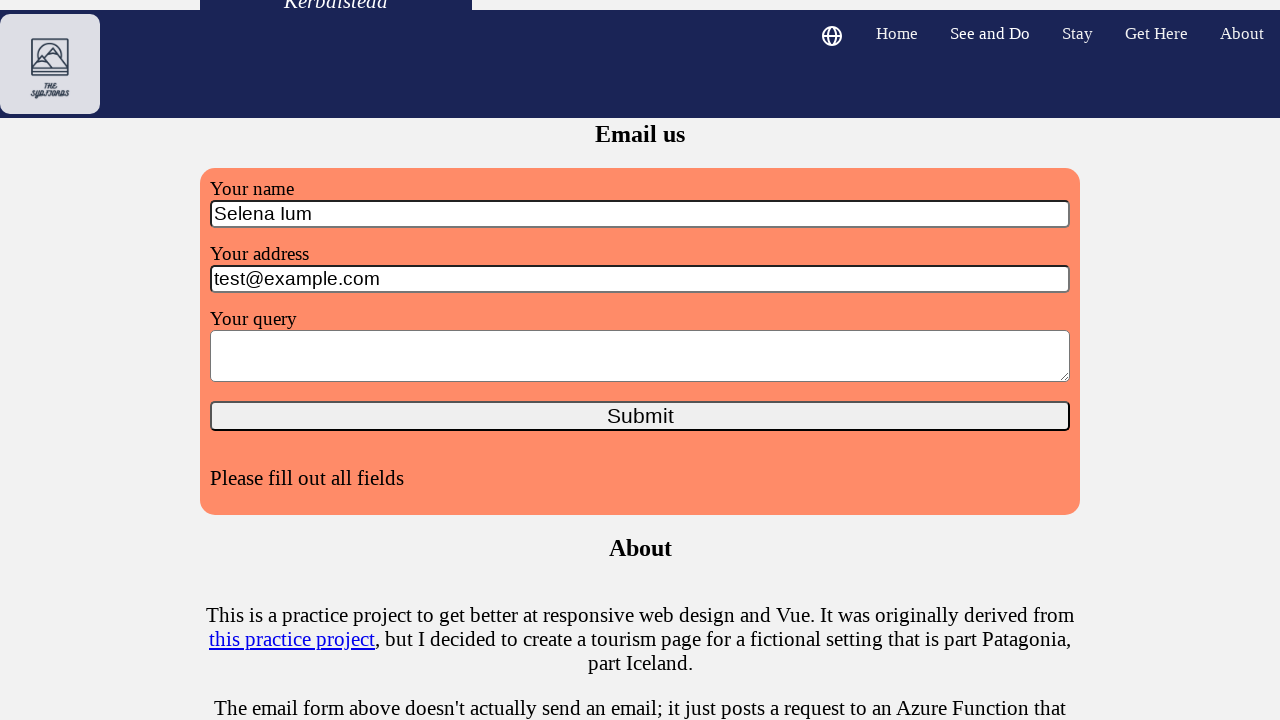

Verified error message: 'Please fill out all fields'
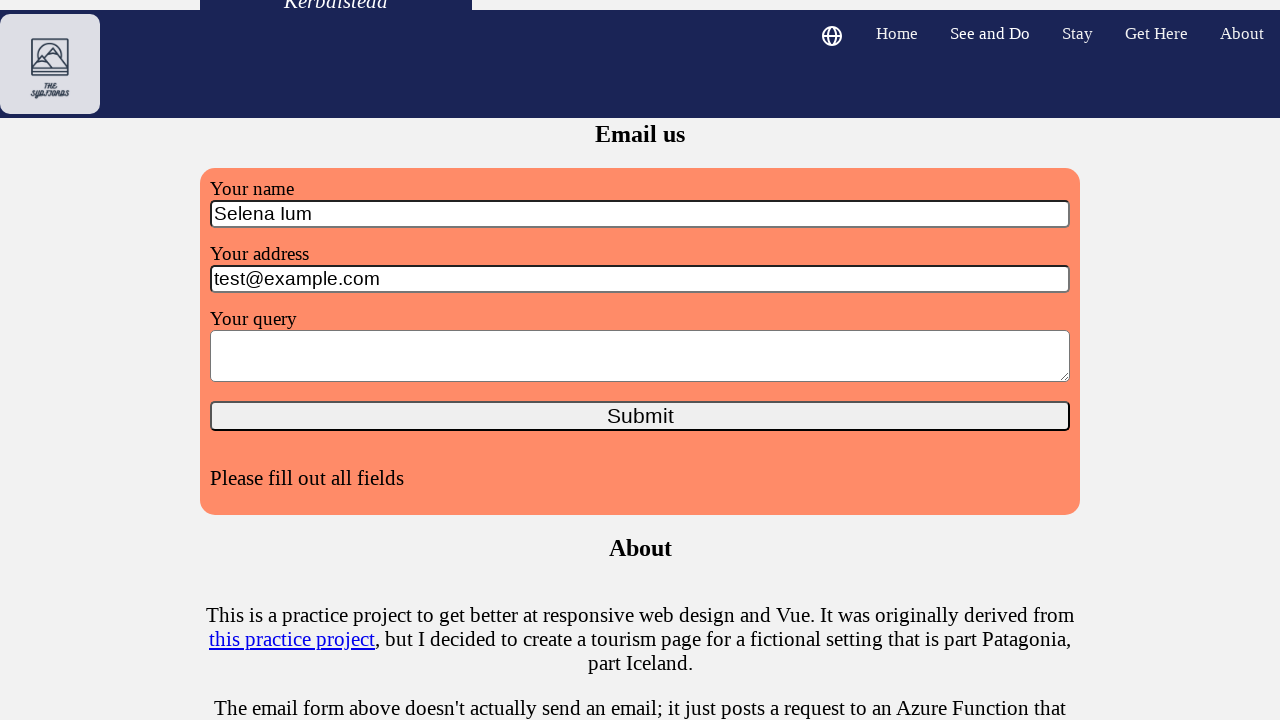

Clicked name field to focus at (640, 214) on #name
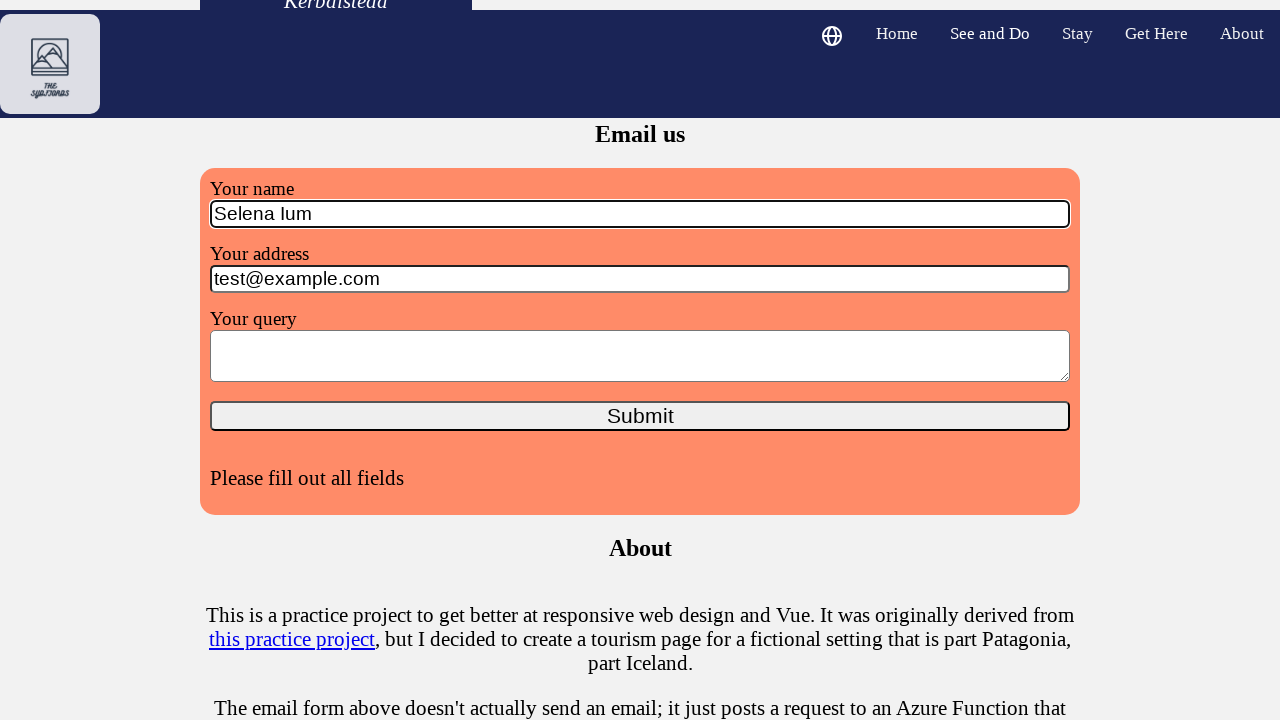

Cleared name field on #name
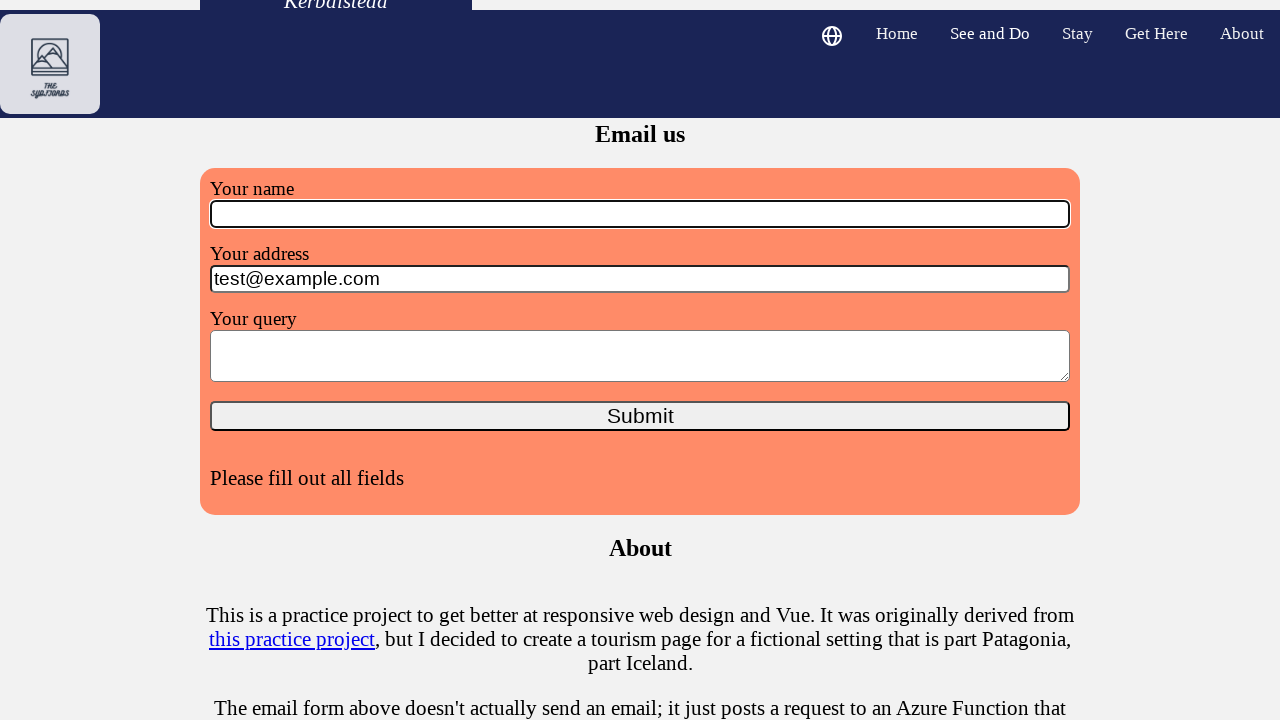

Re-filled name field with 'Selena Ium' on #name
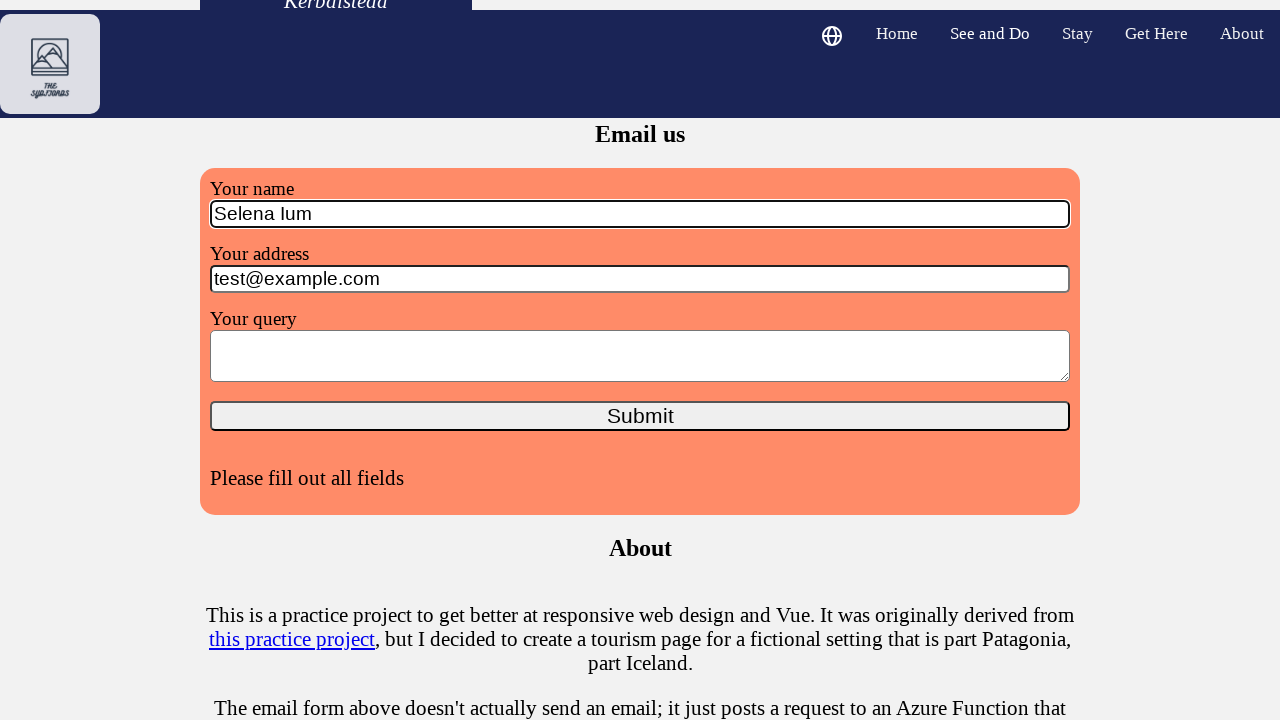

Clicked email field to focus at (640, 279) on #email
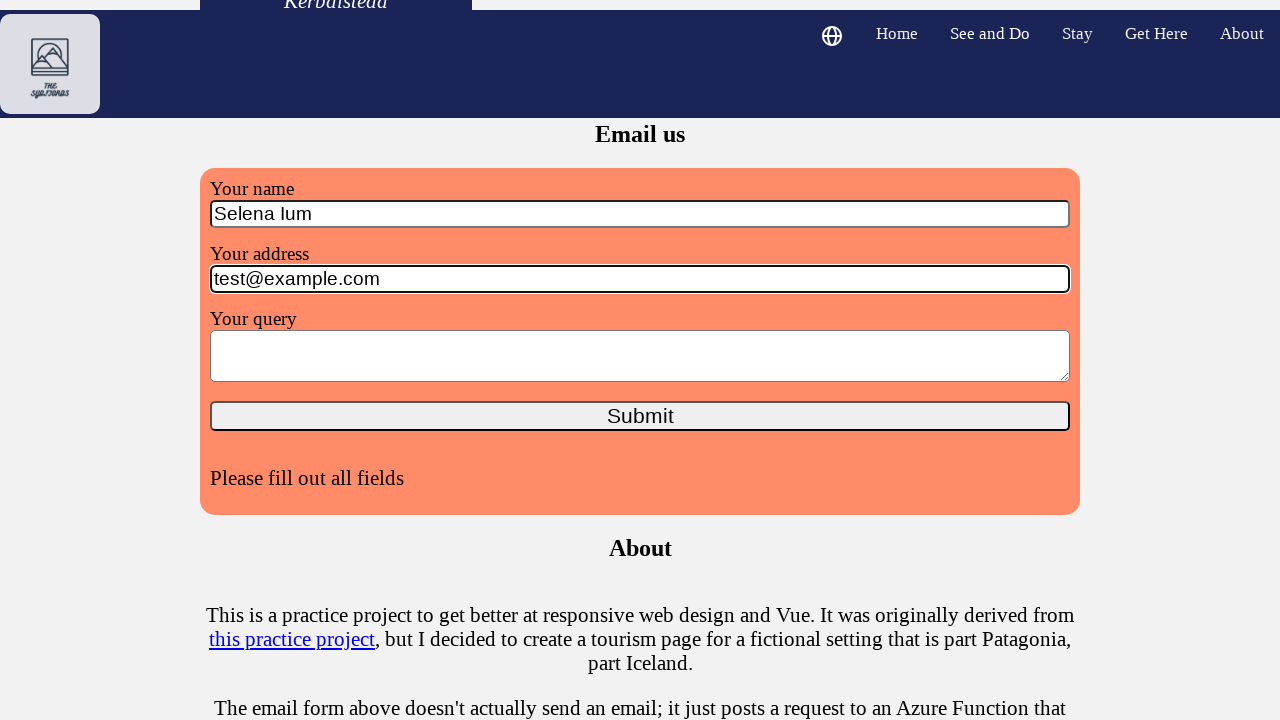

Cleared email field on #email
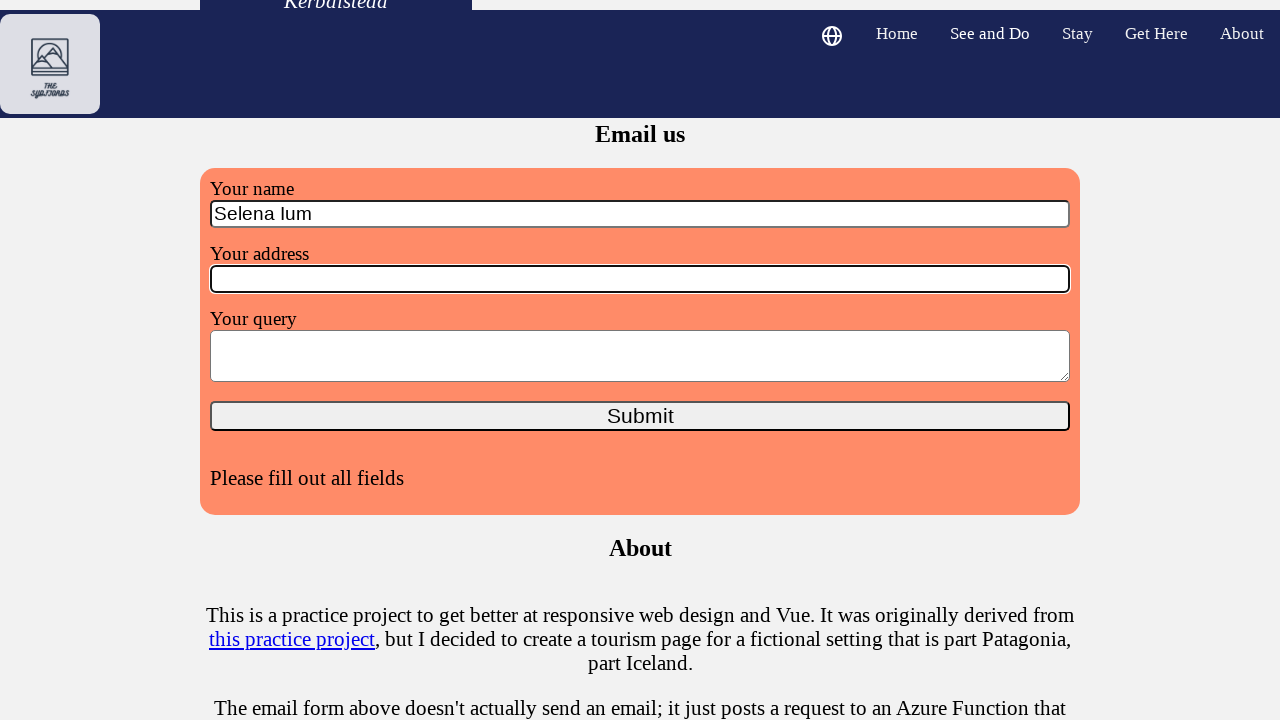

Re-filled email field with 'test@example.com' on #email
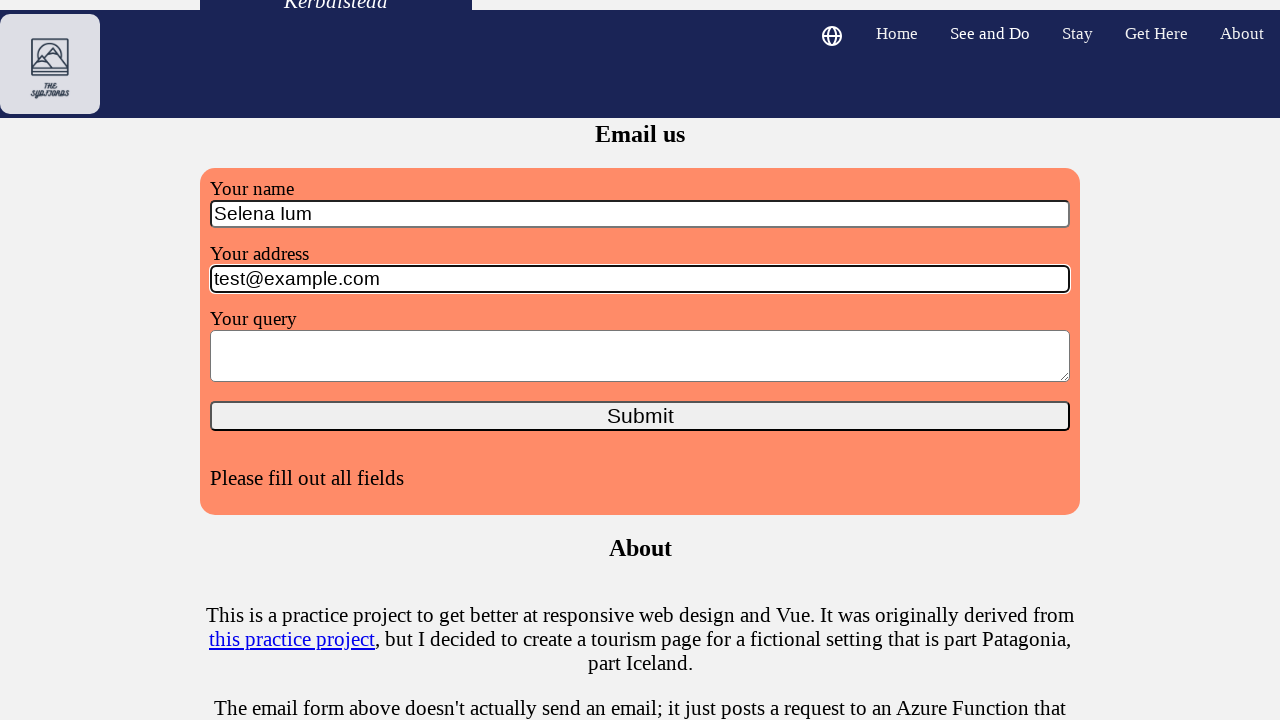

Clicked message field to focus at (640, 356) on #message
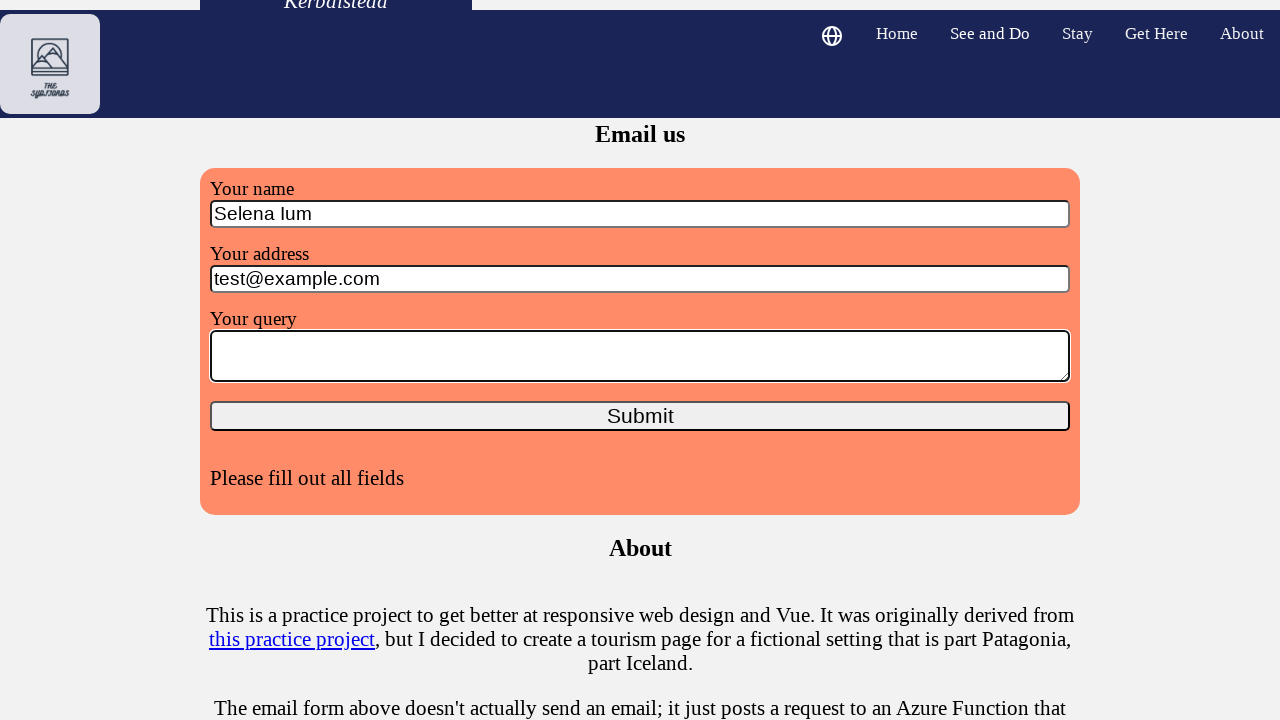

Cleared message field on #message
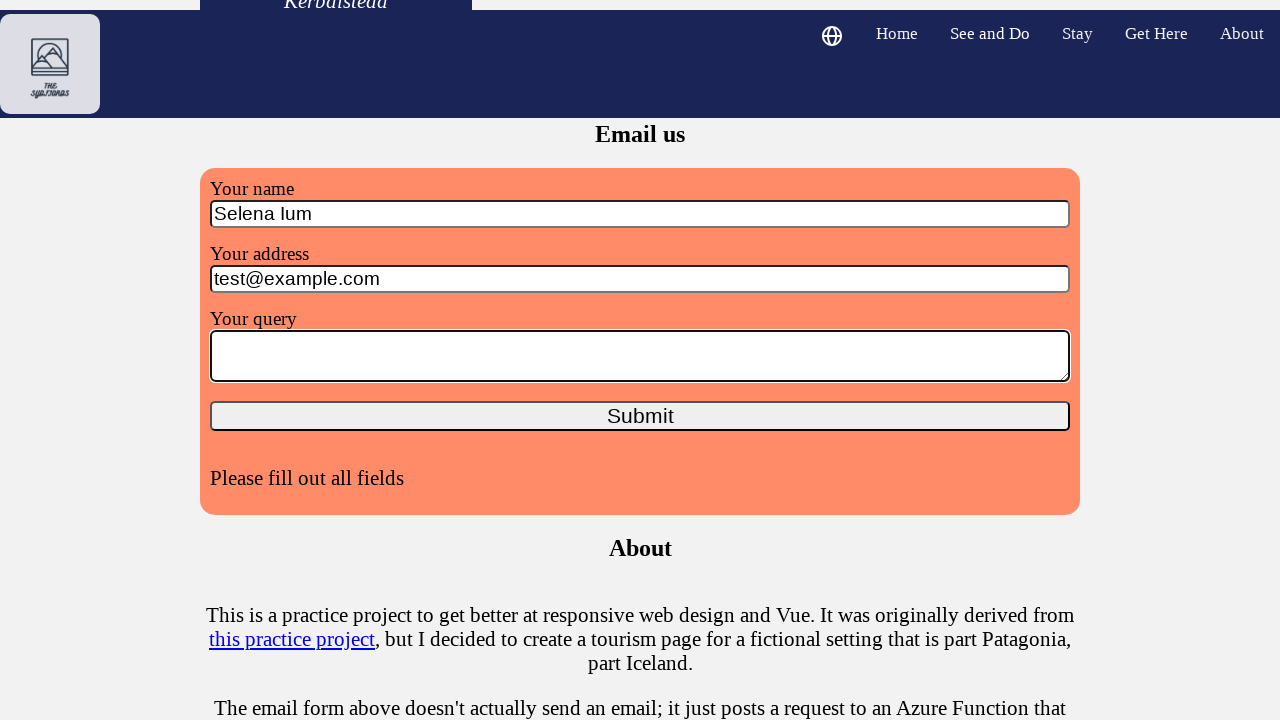

Filled message field with 'This is a test' on #message
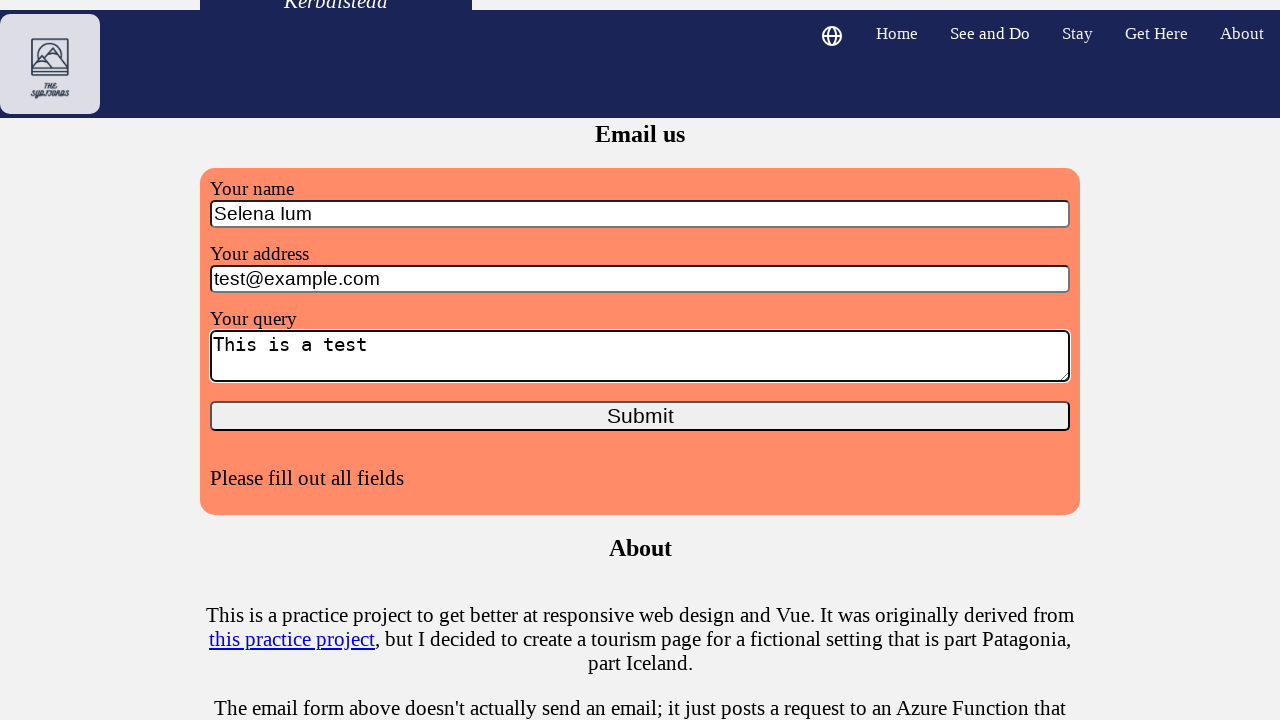

Clicked submit button with all fields completed at (640, 416) on #emailForm button
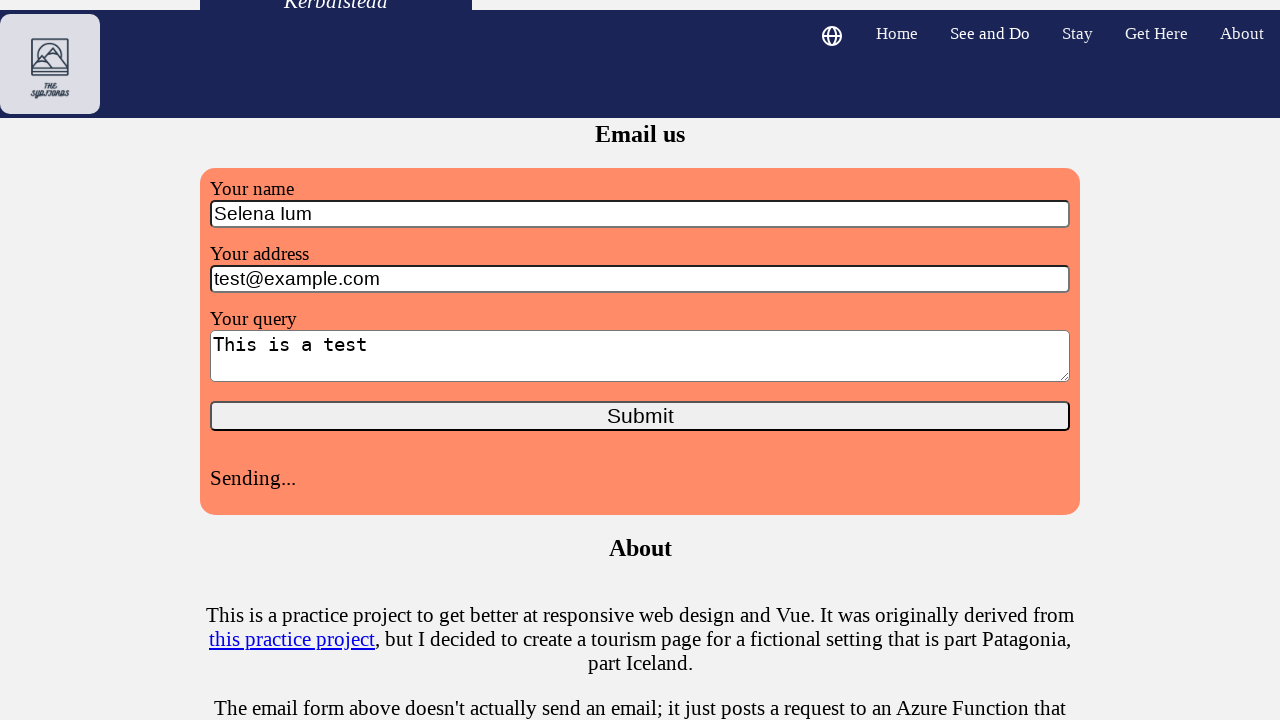

Retrieved submit status text
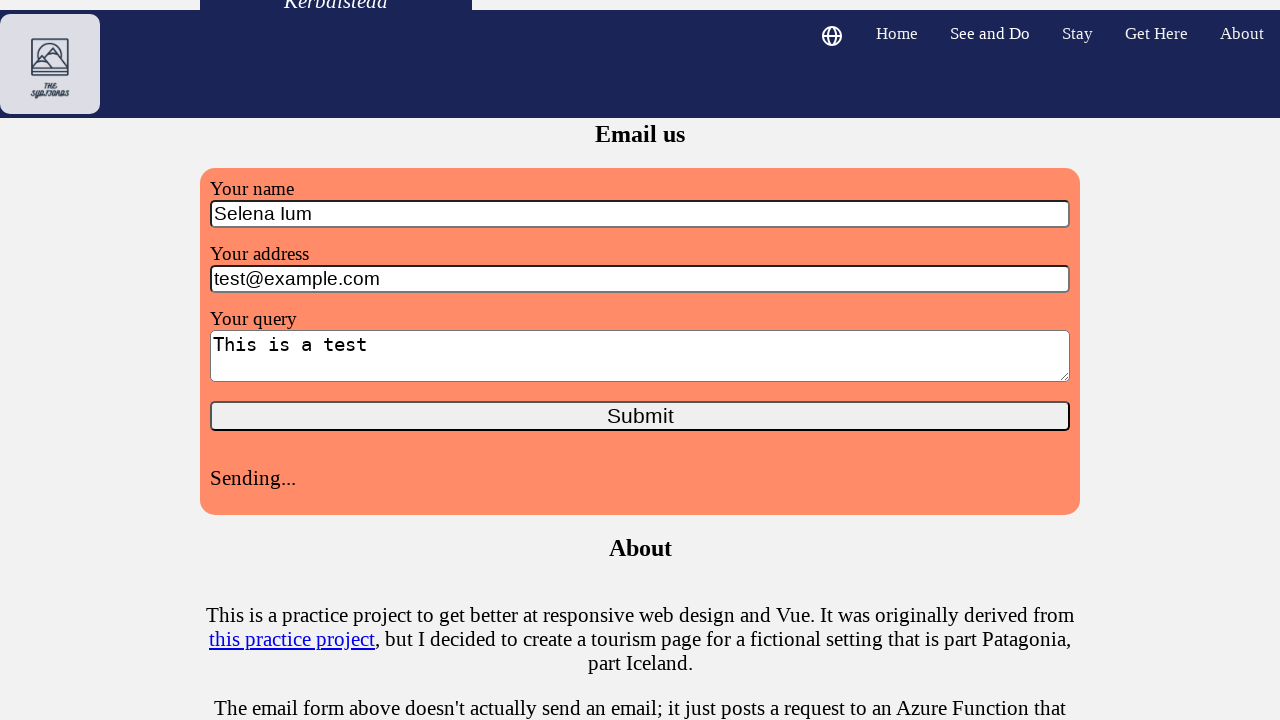

Verified status message: 'Sending...'
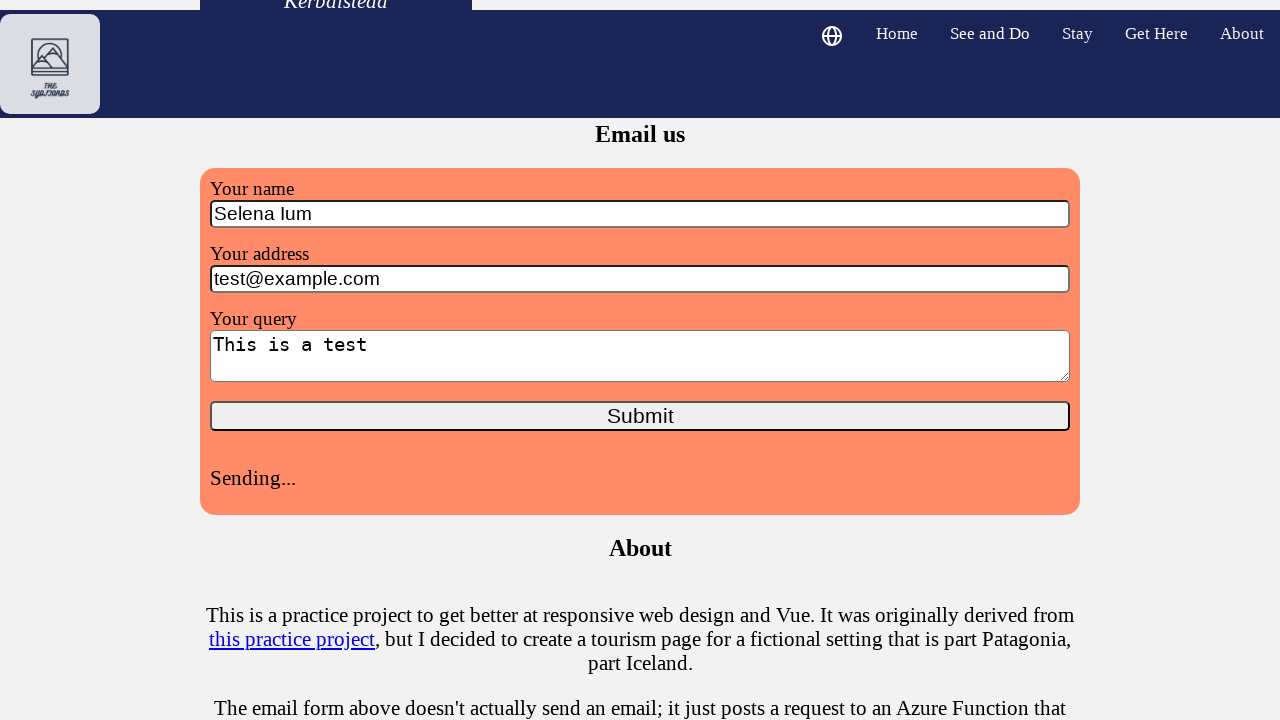

Waited for status message to clear (form submission completed)
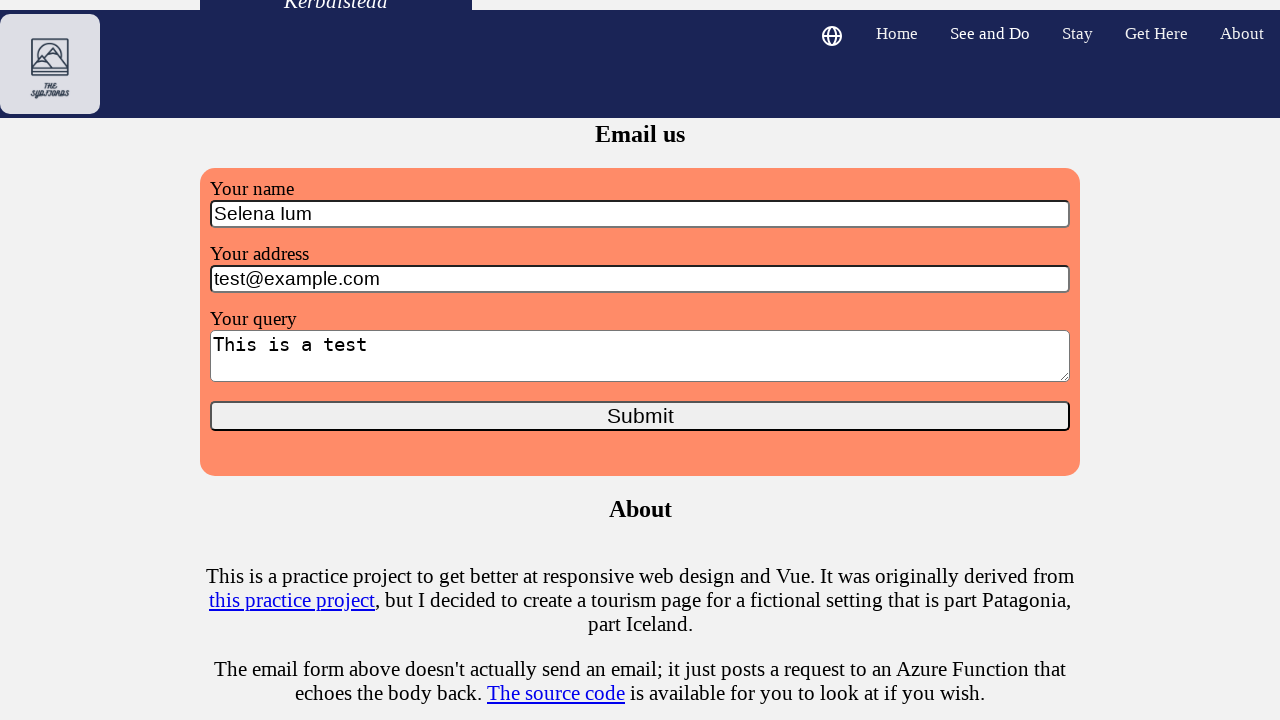

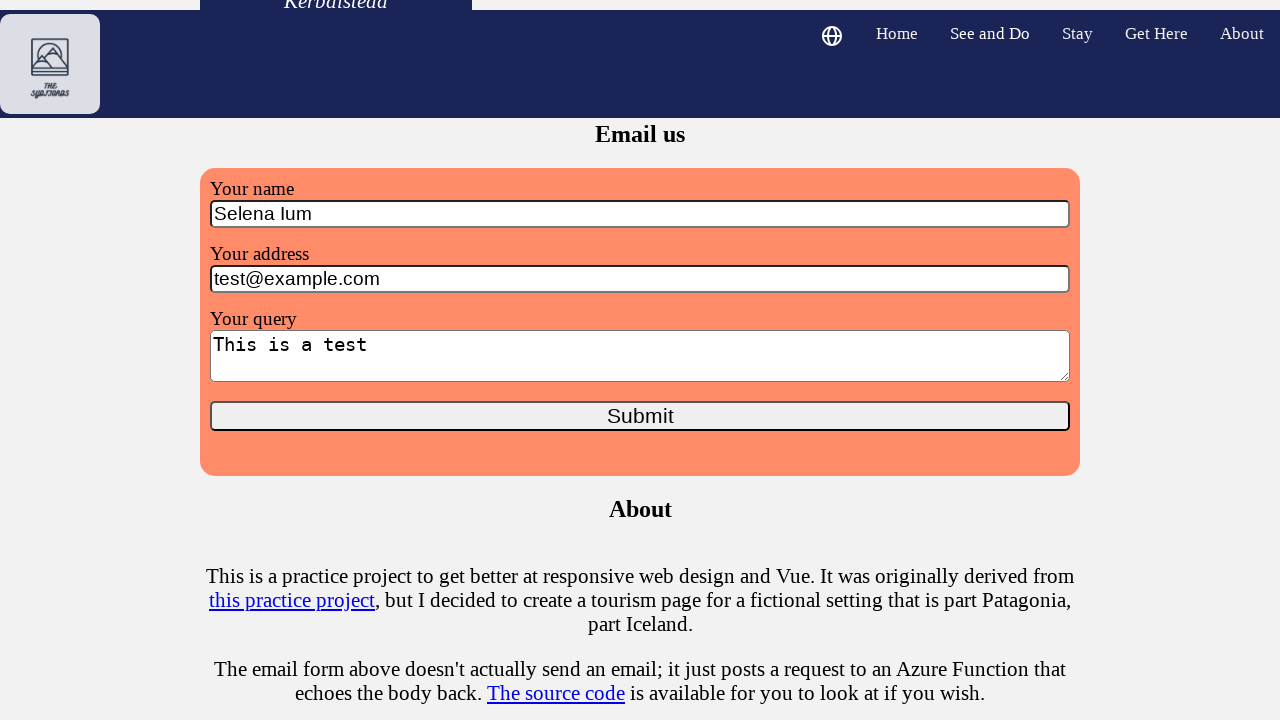